Tests navigation by clicking a link with a mathematically calculated text value, then fills out a form with name, last name, city, and country fields and submits it.

Starting URL: http://suninjuly.github.io/find_link_text

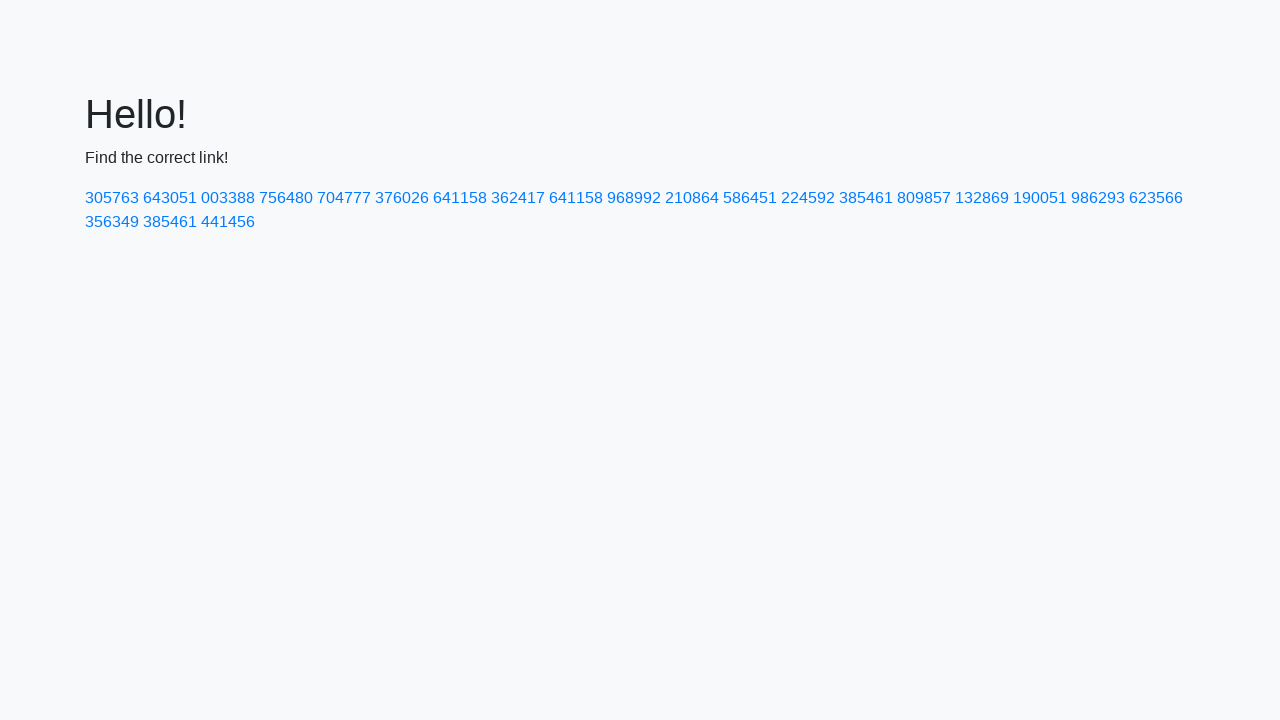

Clicked link with mathematically calculated text '224592' at (808, 198) on text=224592
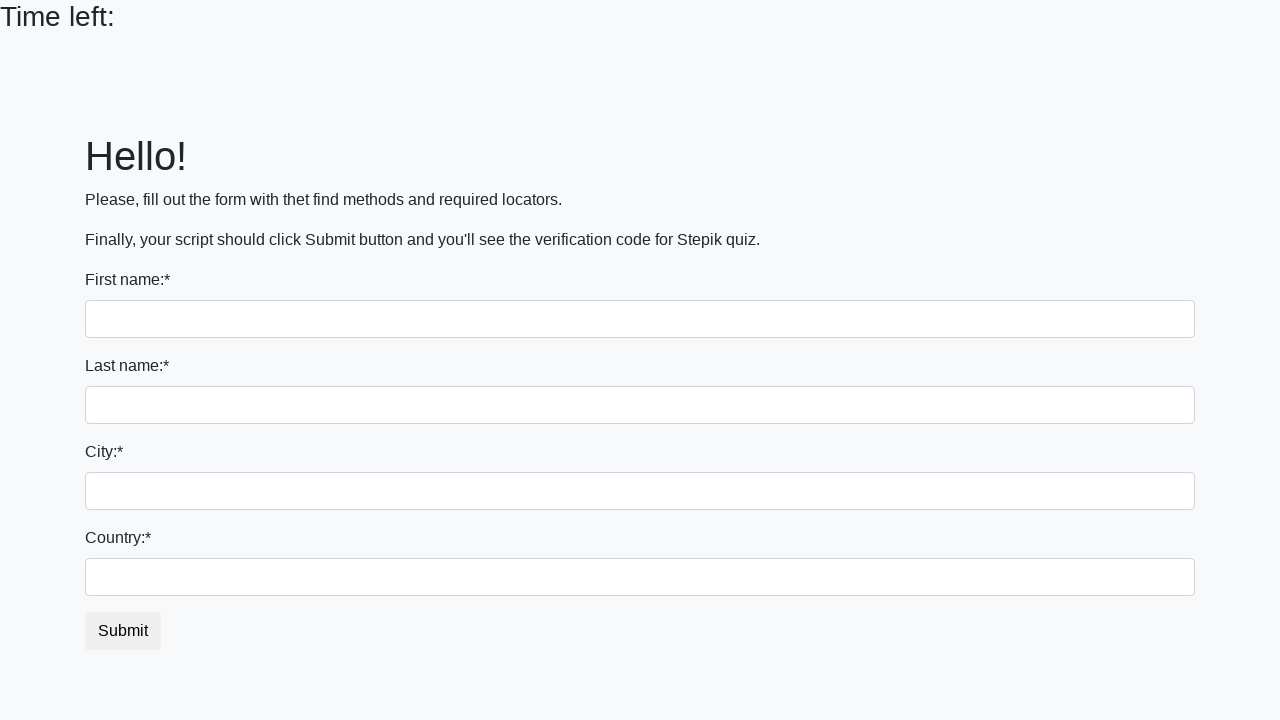

Filled first name field with 'Ivan' on input
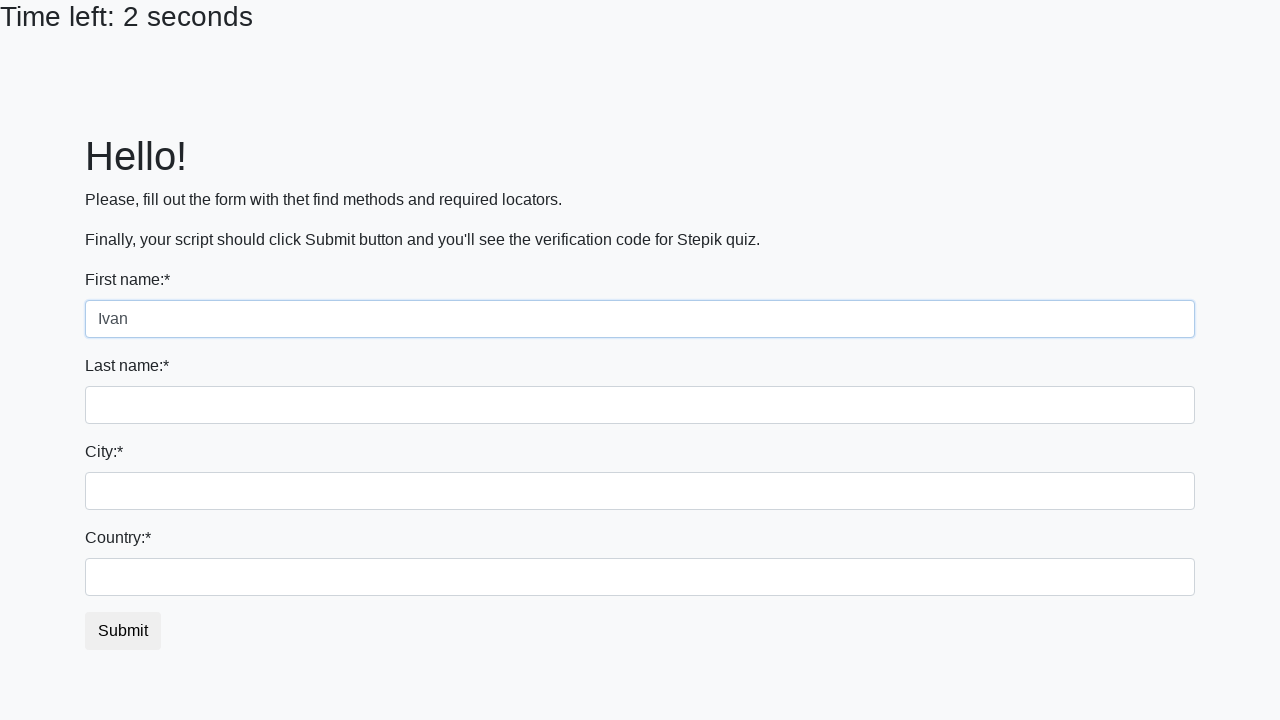

Filled last name field with 'Petrov' on input[name='last_name']
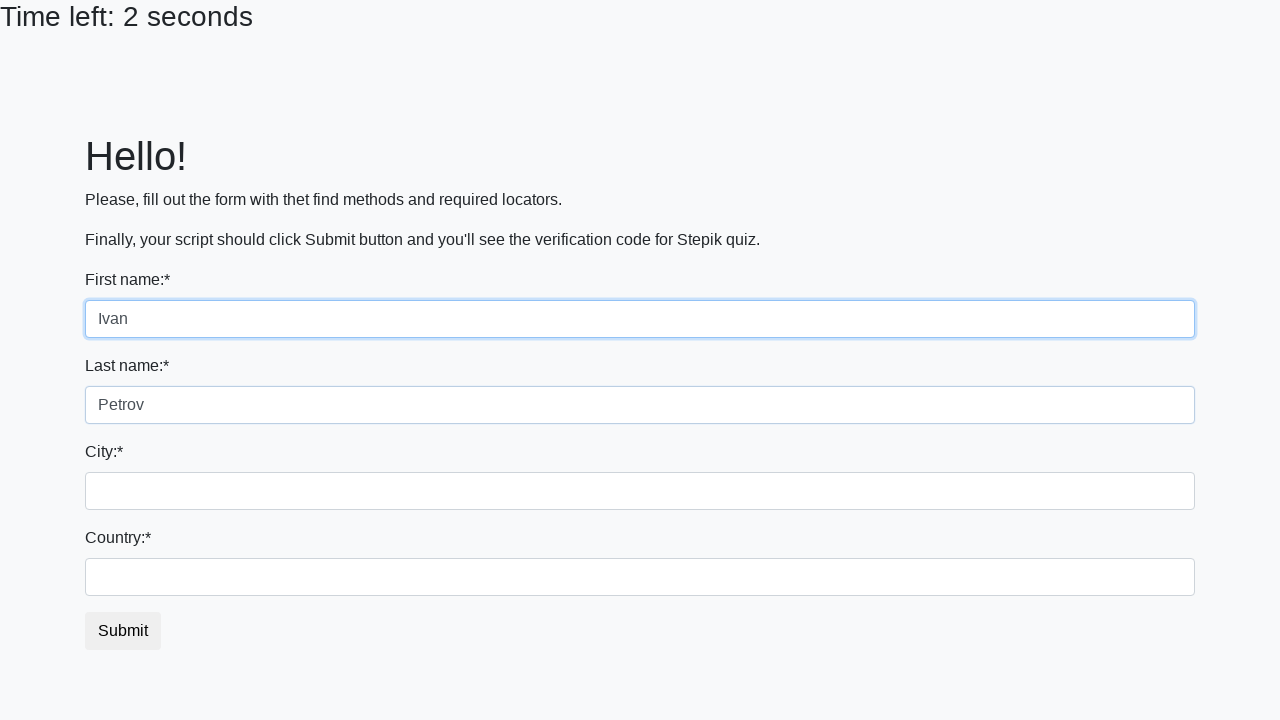

Filled city field with 'Smolensk' on .city
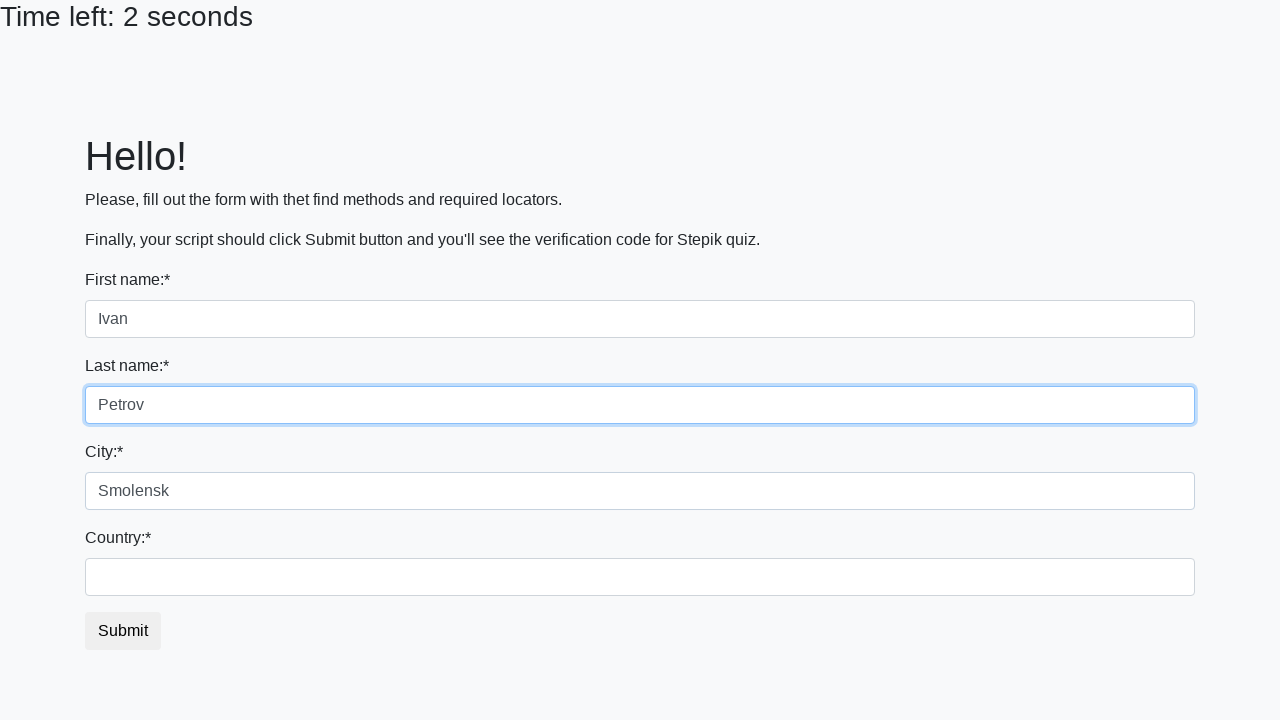

Filled country field with 'Russia' on #country
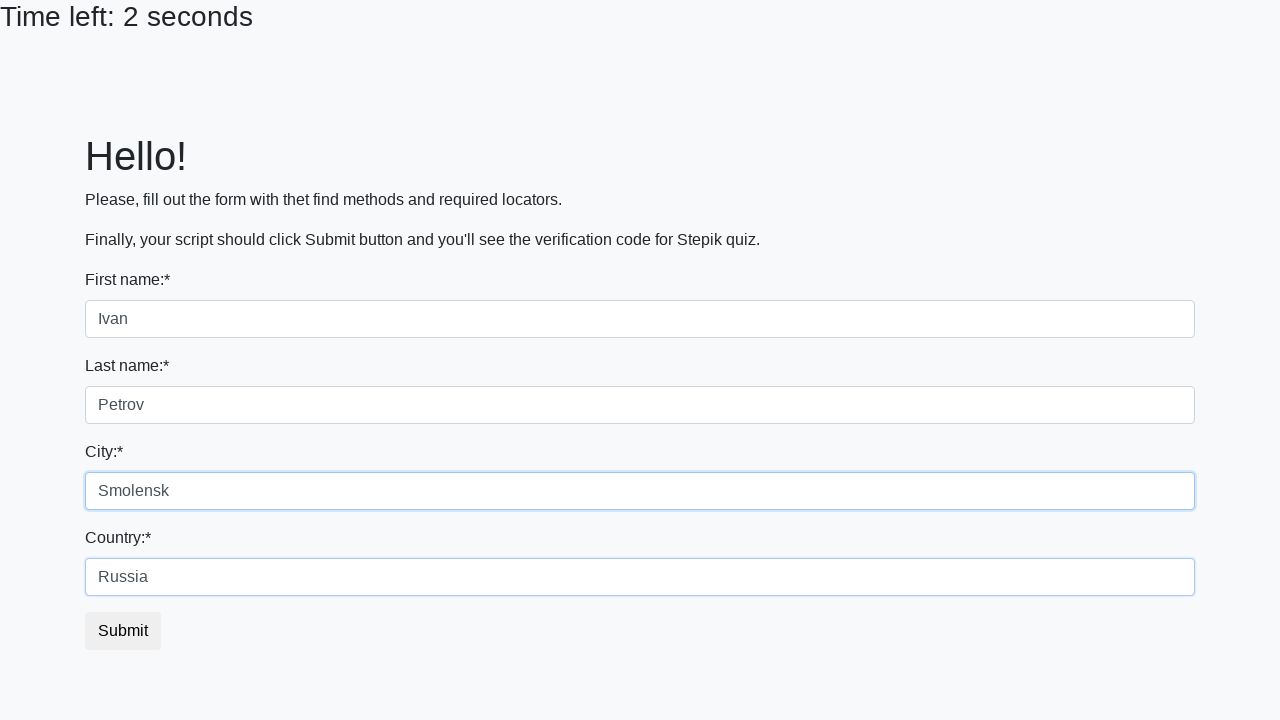

Clicked submit button to complete form submission at (123, 631) on button.btn
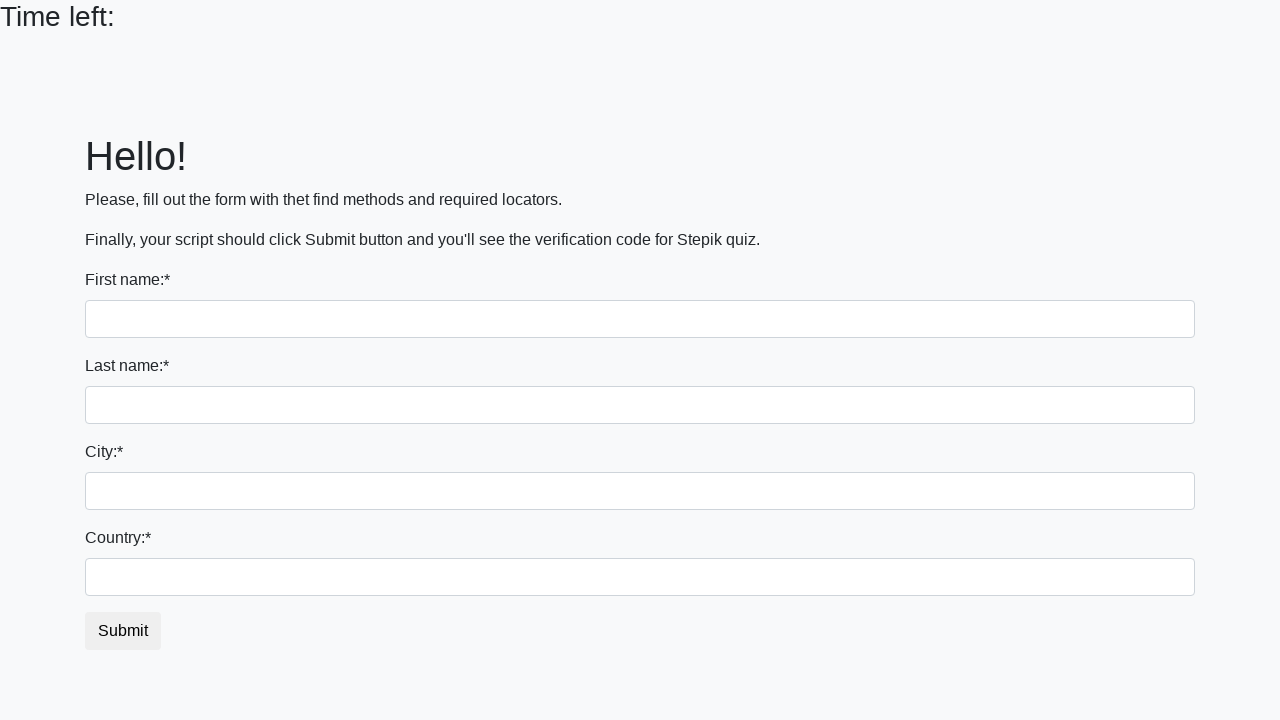

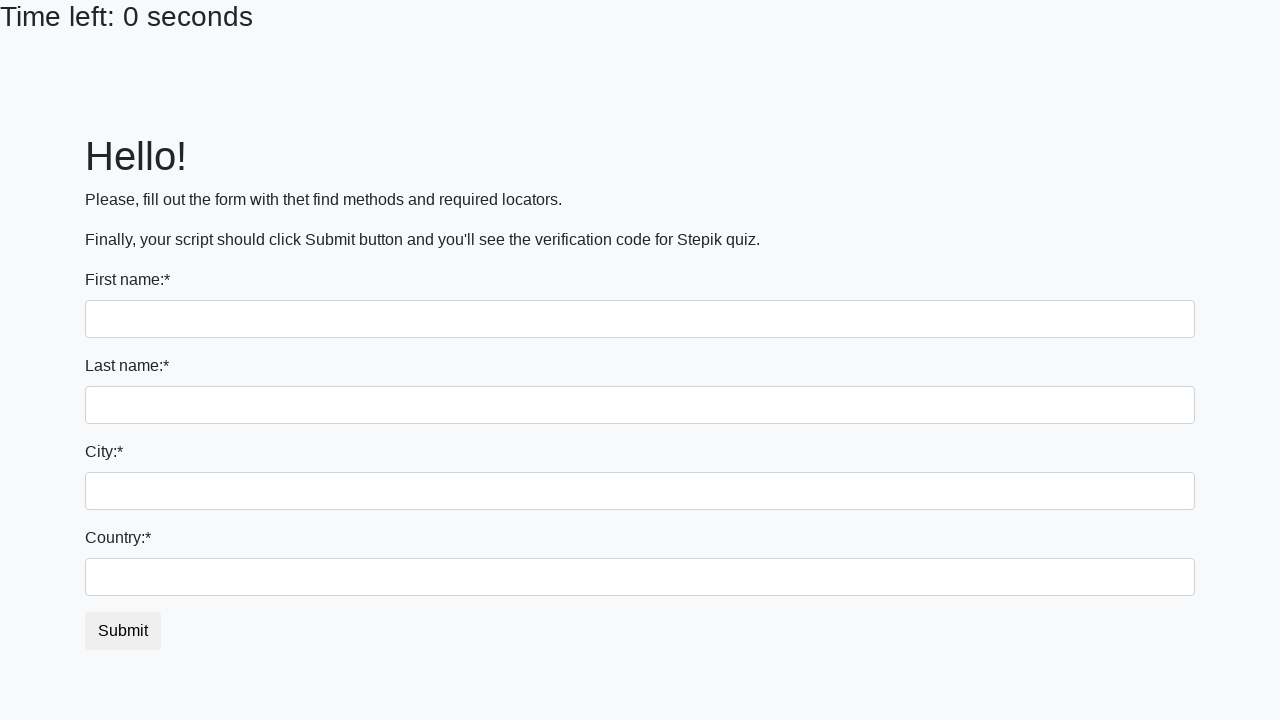